Tests the table pagination dropdown functionality by selecting an option to display 150 items per page and verifying the table loads with the updated row count.

Starting URL: https://www.sharesansar.com/top-gainers

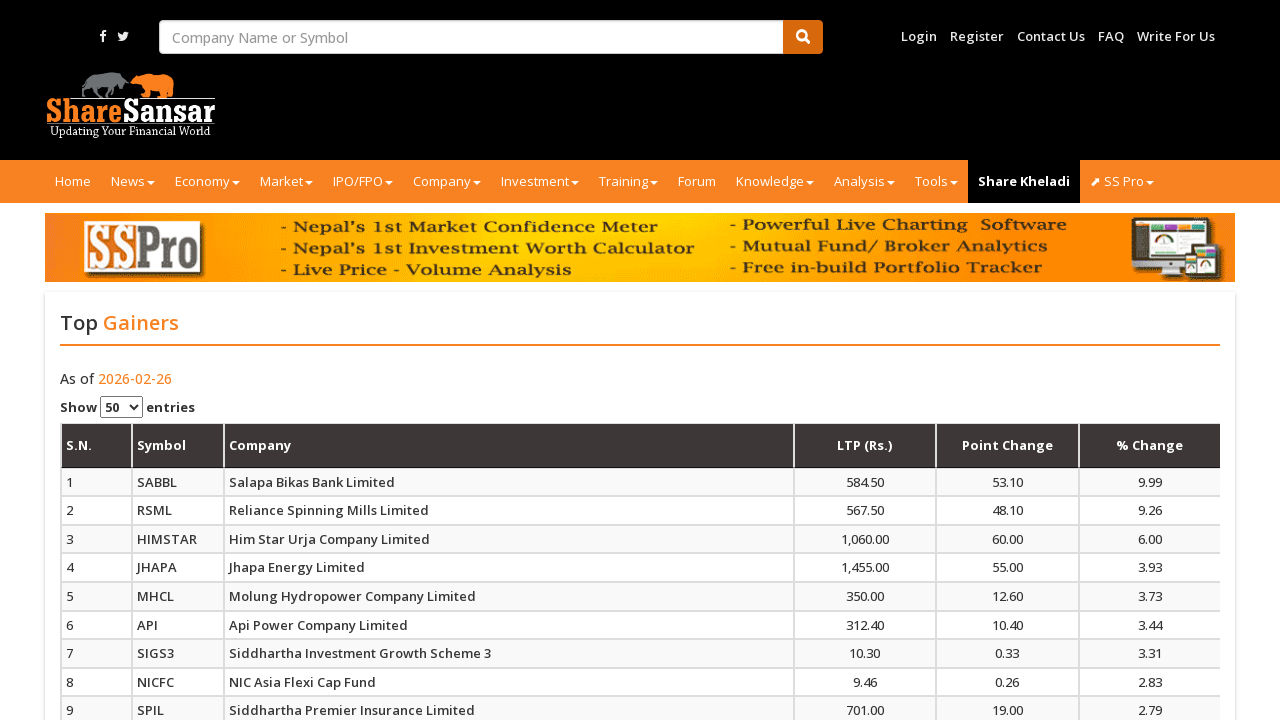

Waited for pagination dropdown selector to load
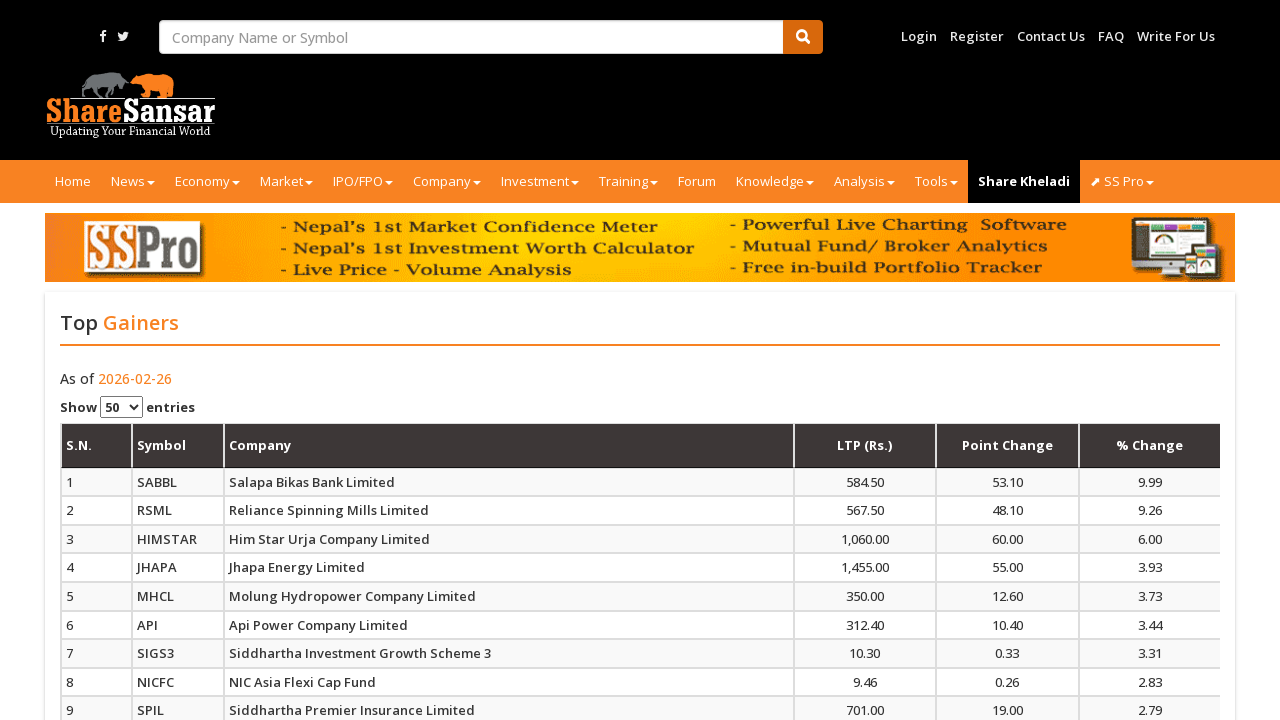

Selected 150 items per page from pagination dropdown on #myTable_length select
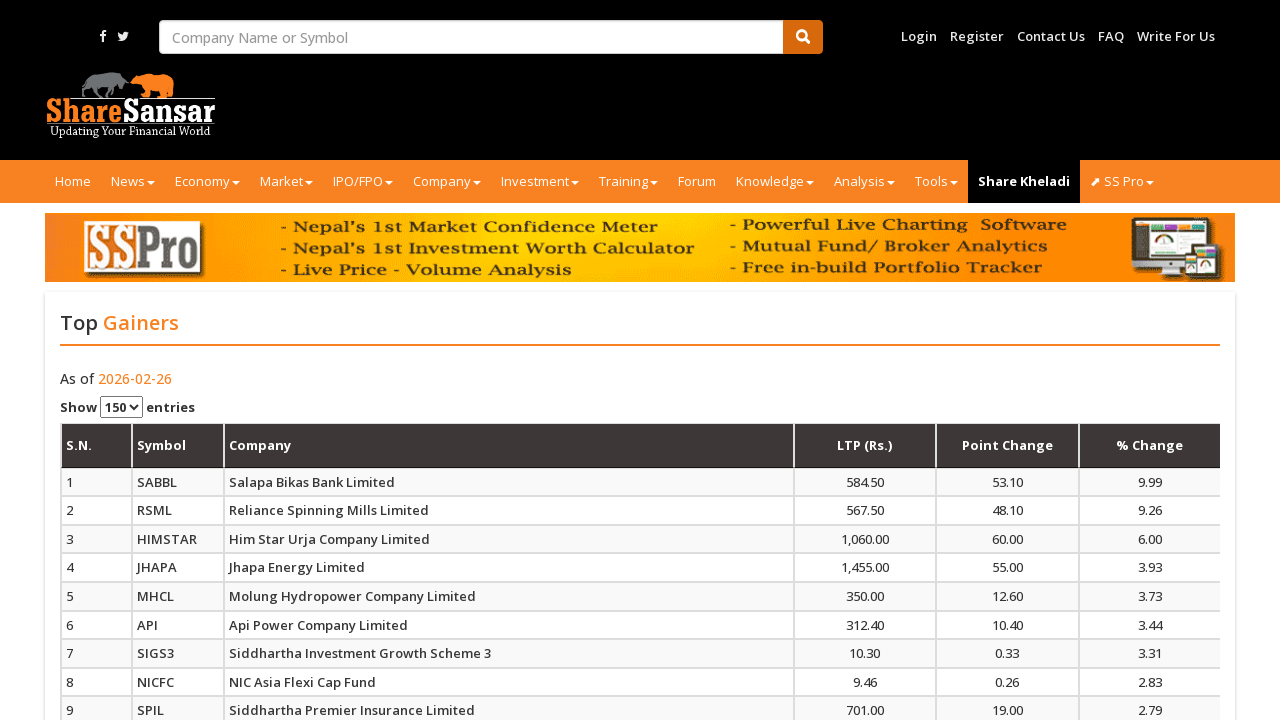

Waited 500ms for table to update with new row count
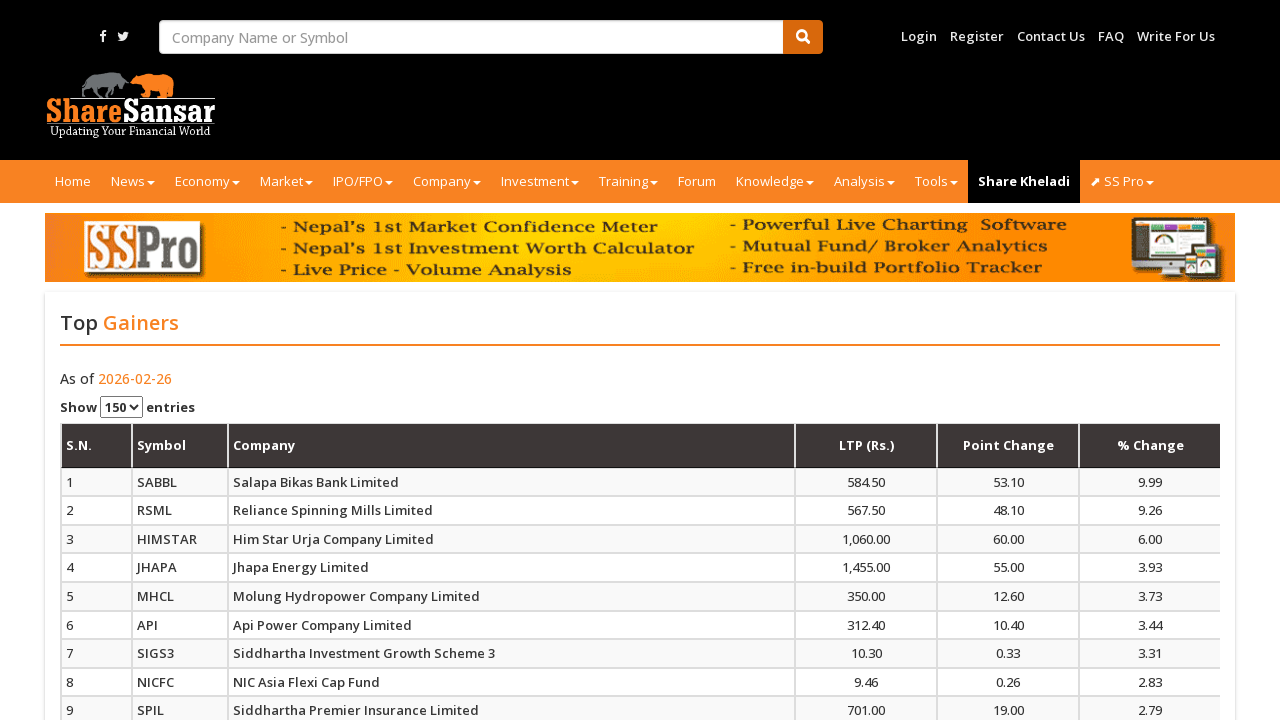

Verified table body loaded with rows after pagination change
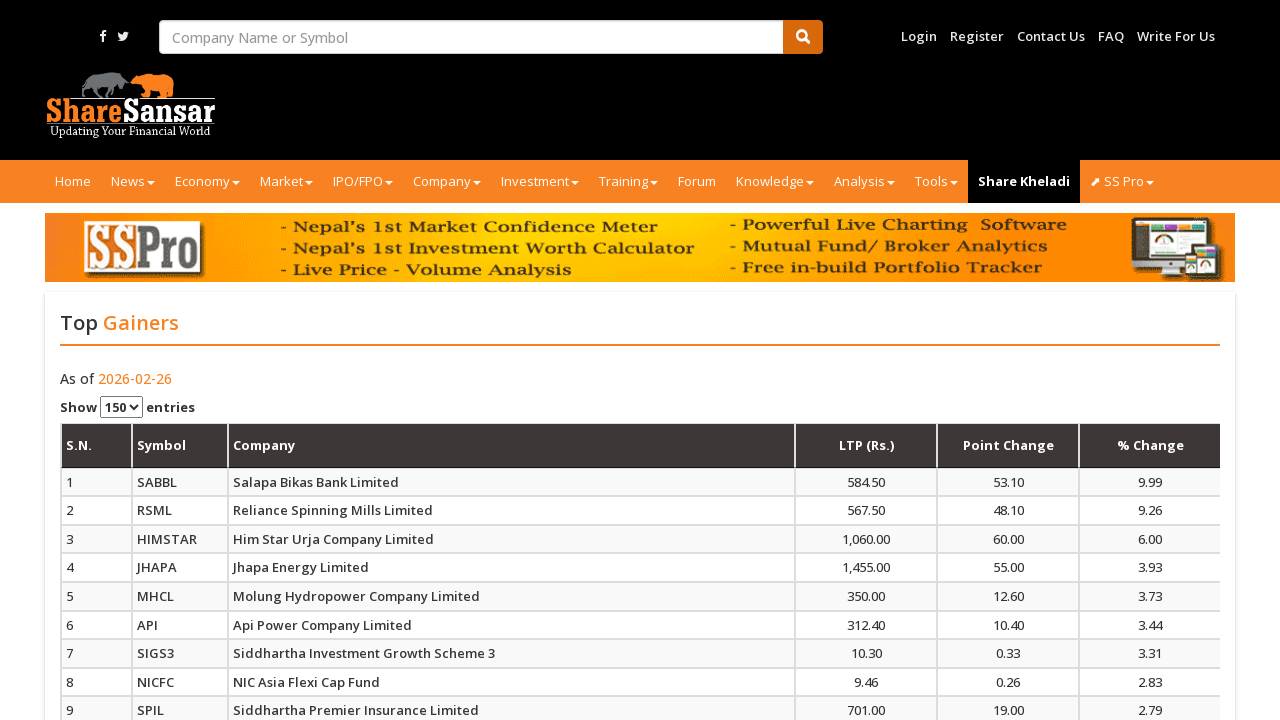

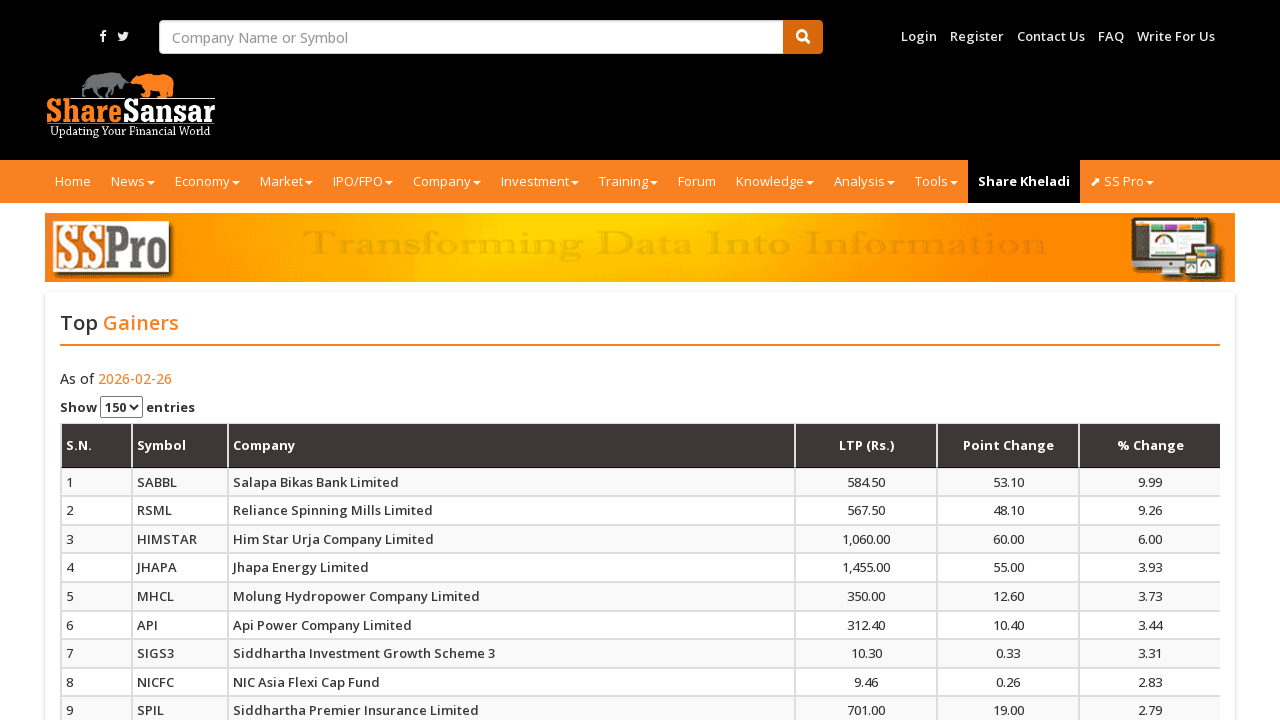